Tests drag and drop functionality by dragging an element to a new position on the page

Starting URL: https://letcode.in/draggable

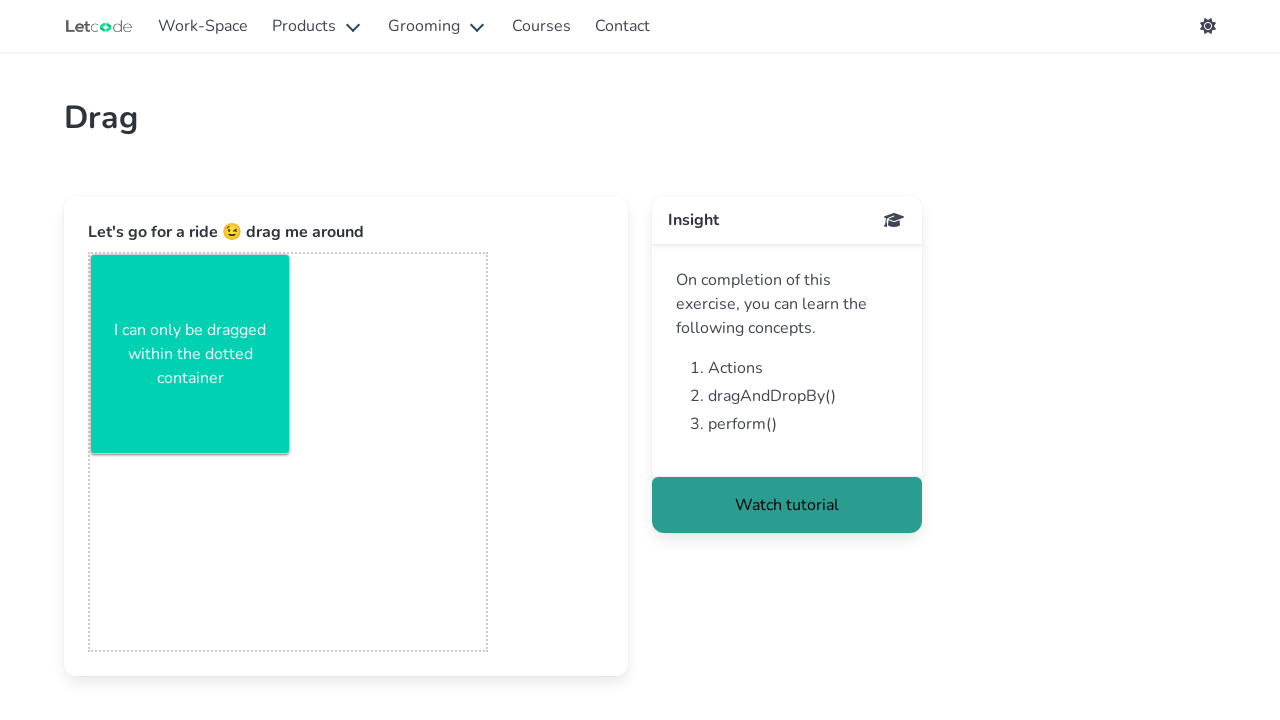

Located the draggable element with ID 'sample-box'
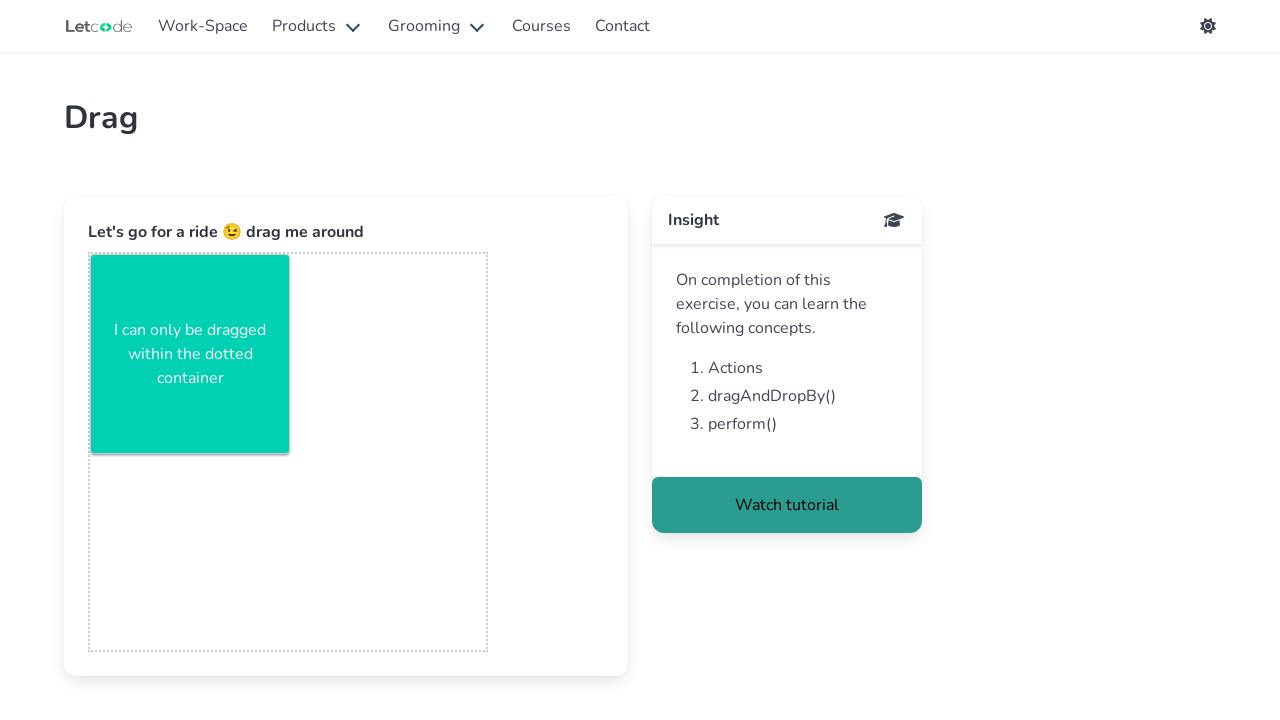

Retrieved bounding box of the draggable element
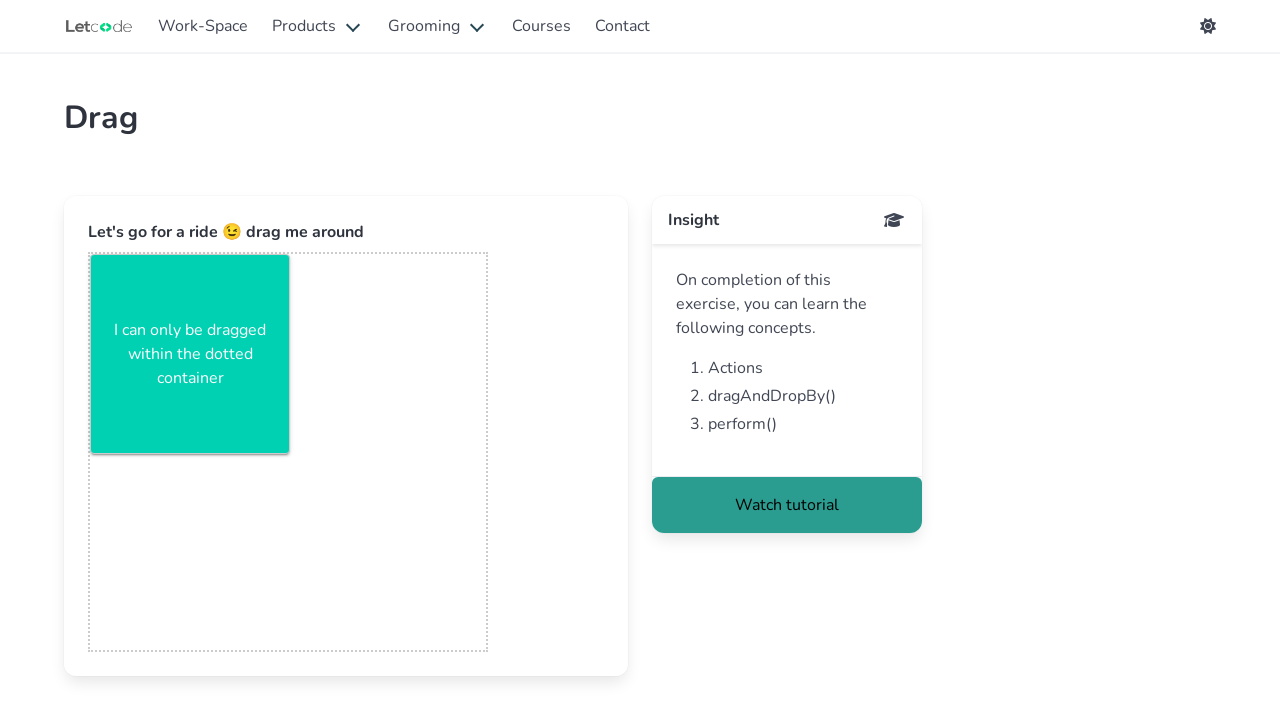

Dragged element 100 pixels right and 50 pixels down at (191, 305)
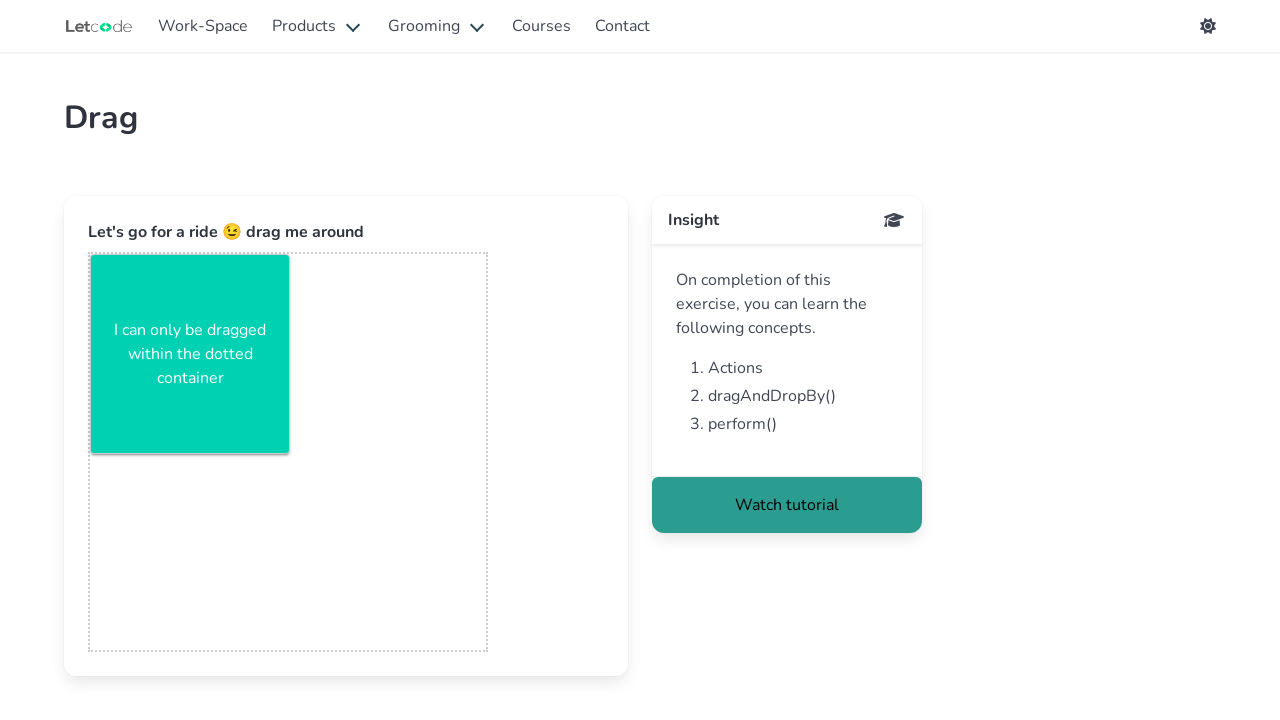

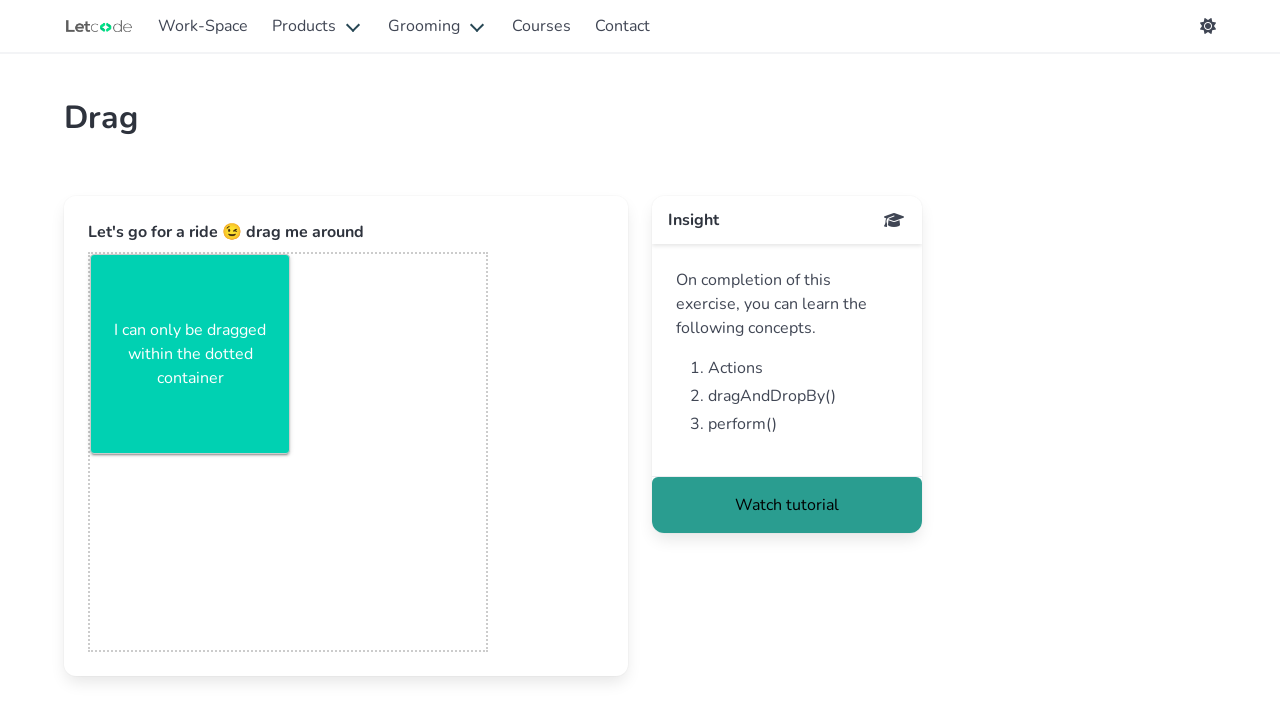